Tests prompt JavaScript alert by clicking a button, entering a custom message in the prompt, and accepting it

Starting URL: https://v1.training-support.net/selenium/javascript-alerts

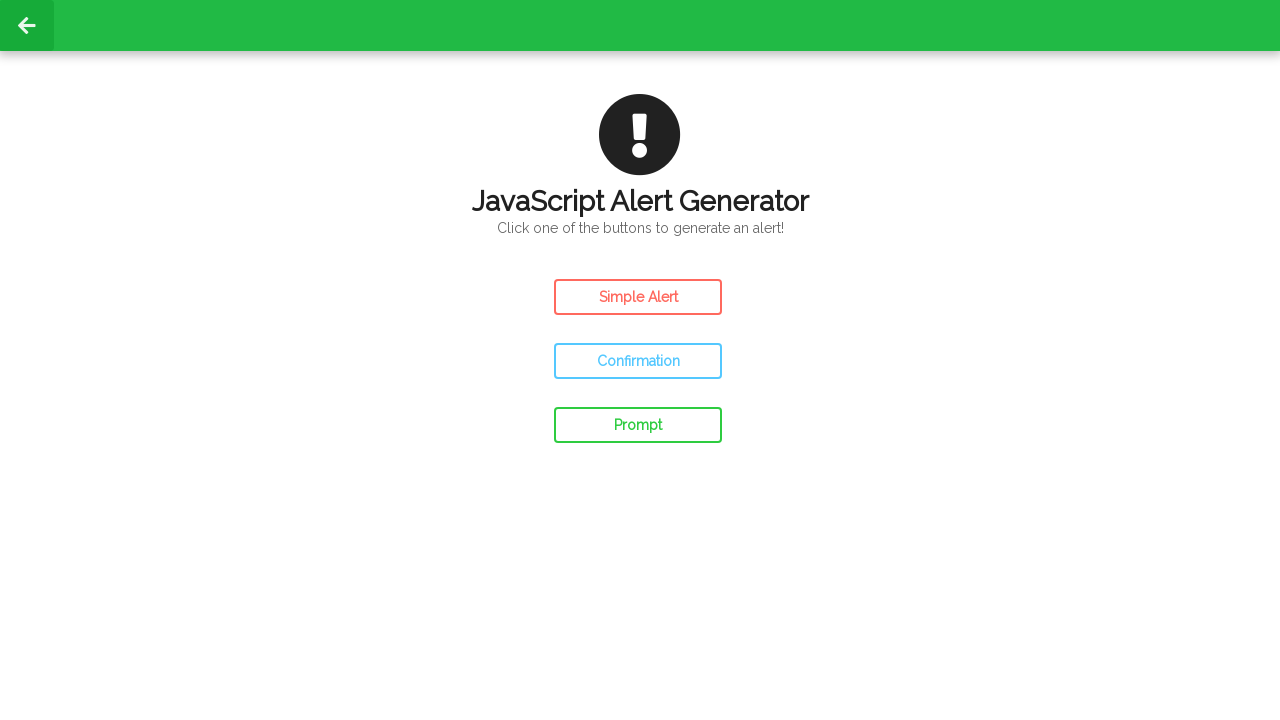

Set up dialog handler to accept prompt with custom message
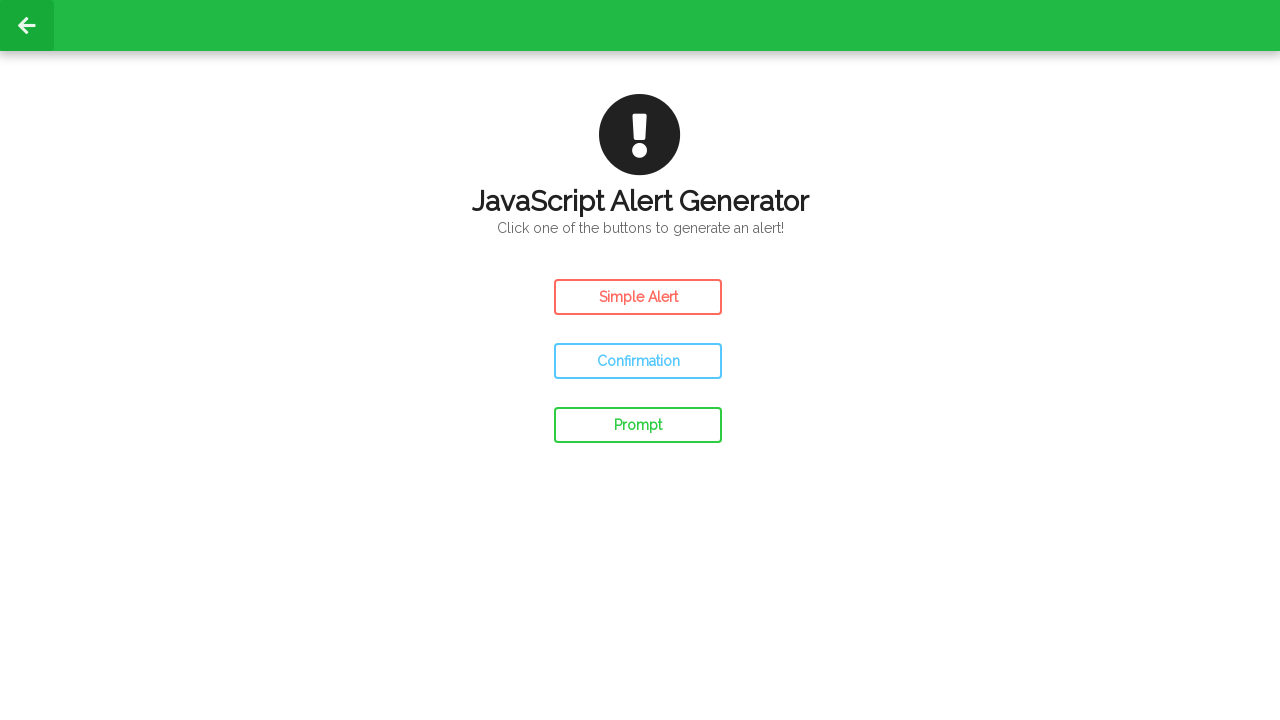

Clicked the Prompt Alert button at (638, 425) on #prompt
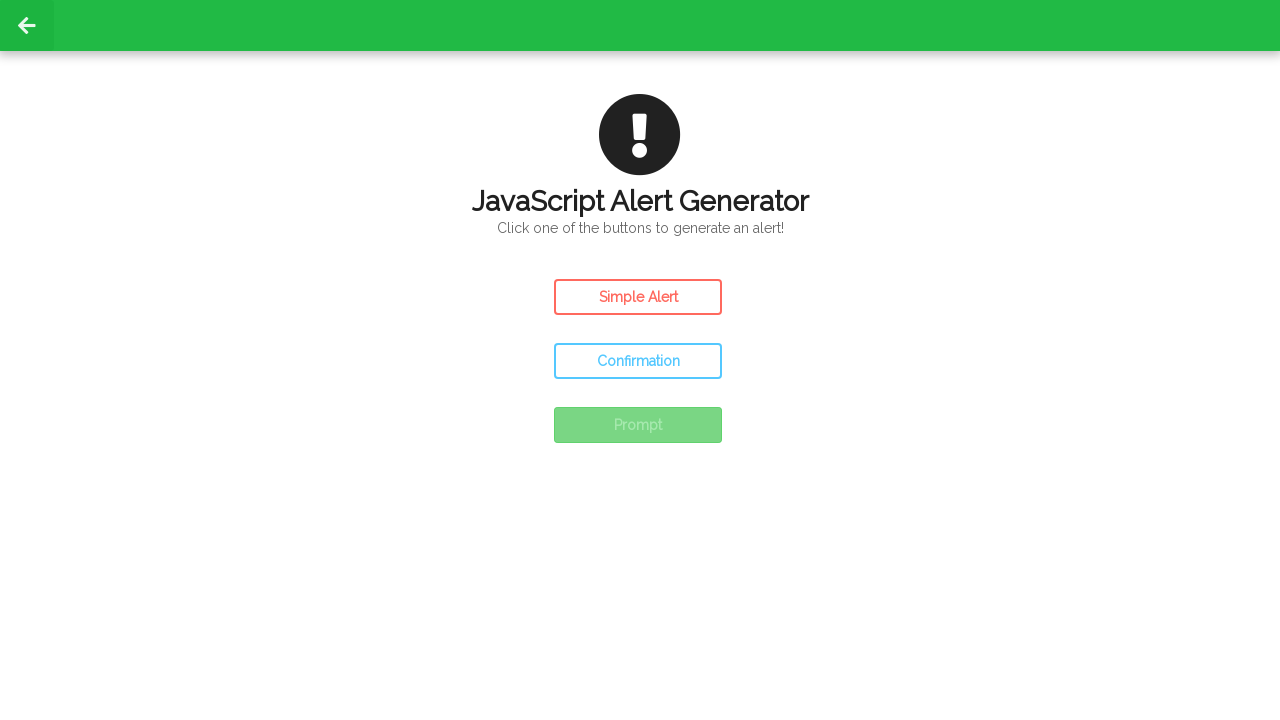

Waited for prompt alert to be processed
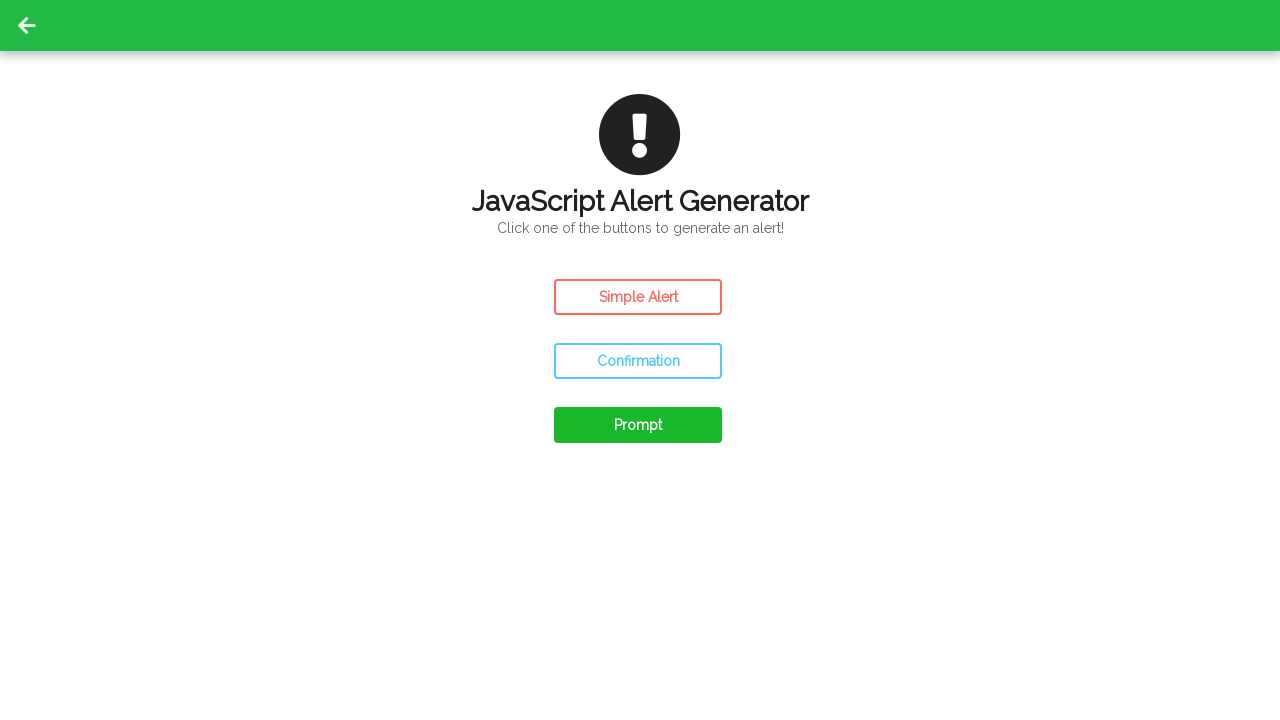

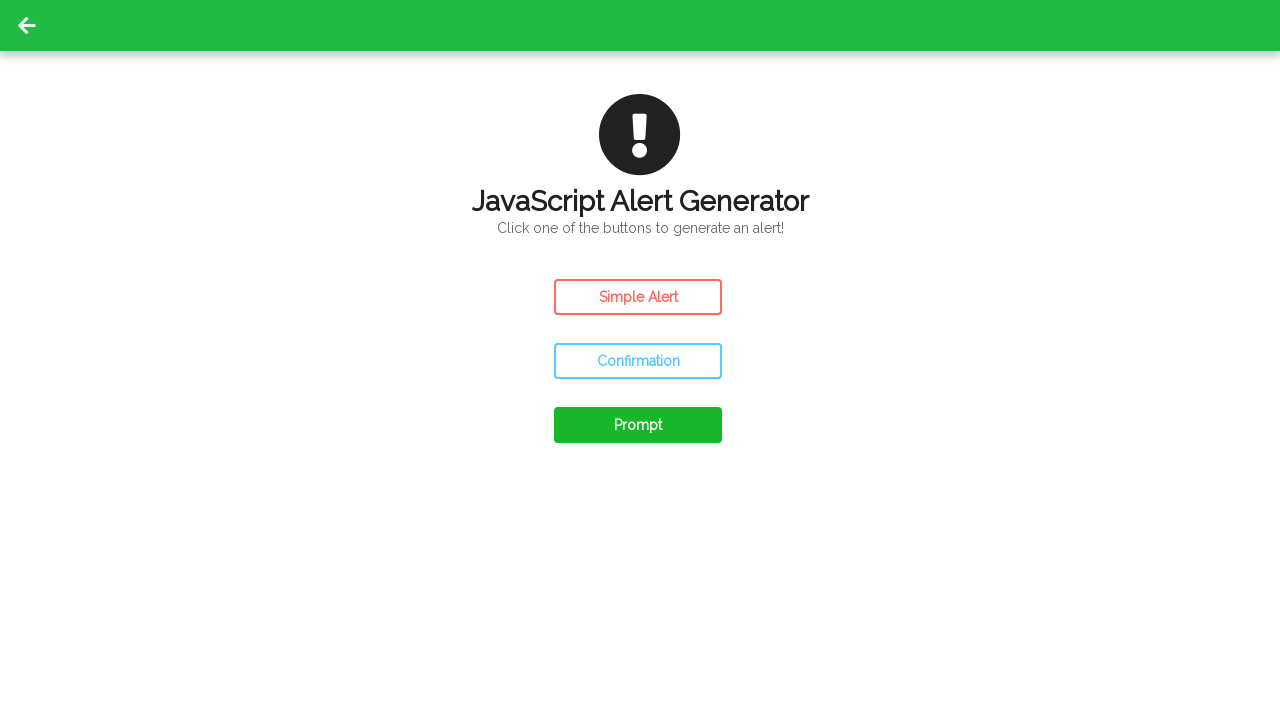